Tests JavaScript prompt alert functionality by clicking a button to trigger a prompt, entering text into the prompt dialog, and accepting it.

Starting URL: https://testautomationpractice.blogspot.com/

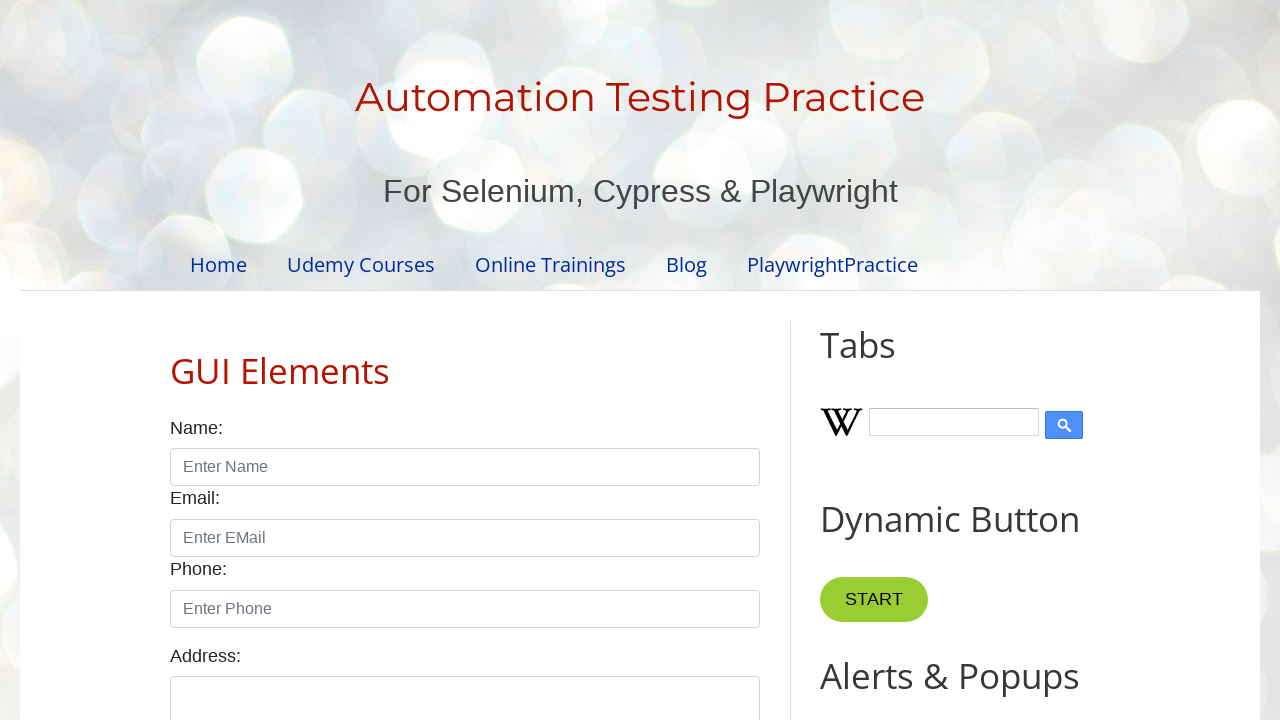

Set up dialog handler to accept prompt with text 'Rajesh Kumar'
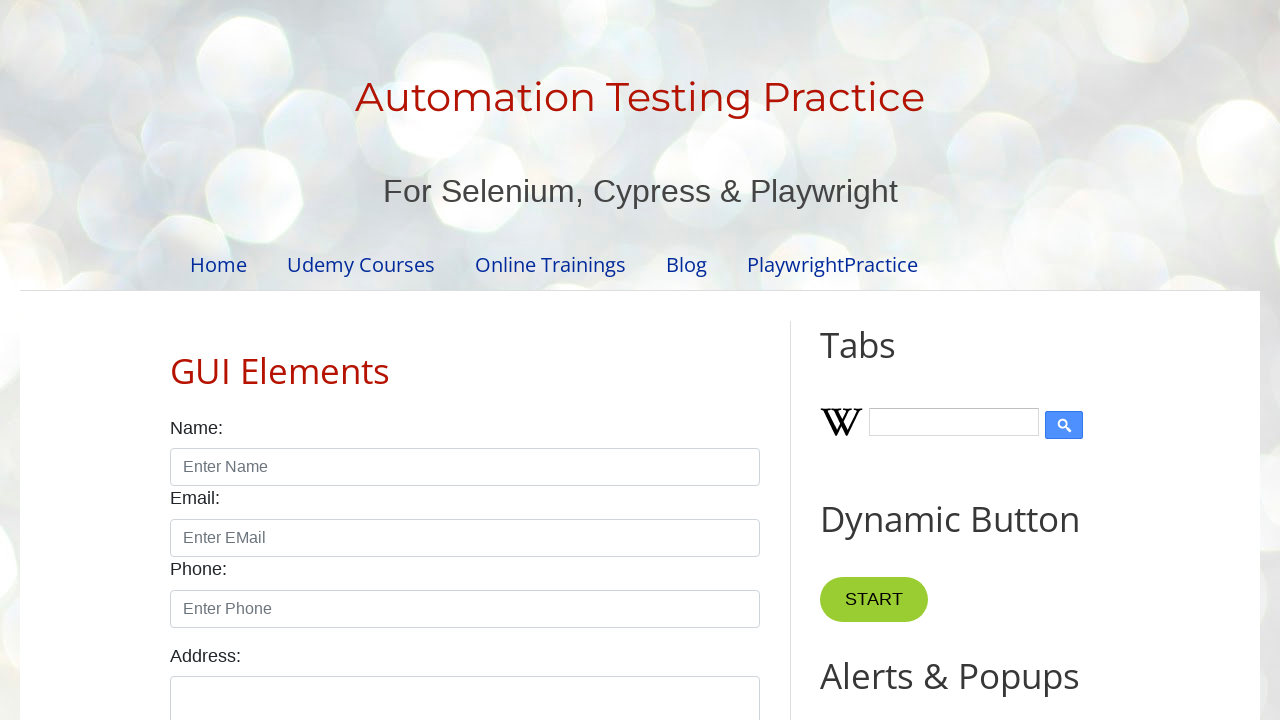

Clicked prompt alert button to trigger dialog at (890, 360) on xpath=//*[@id="promptBtn"]
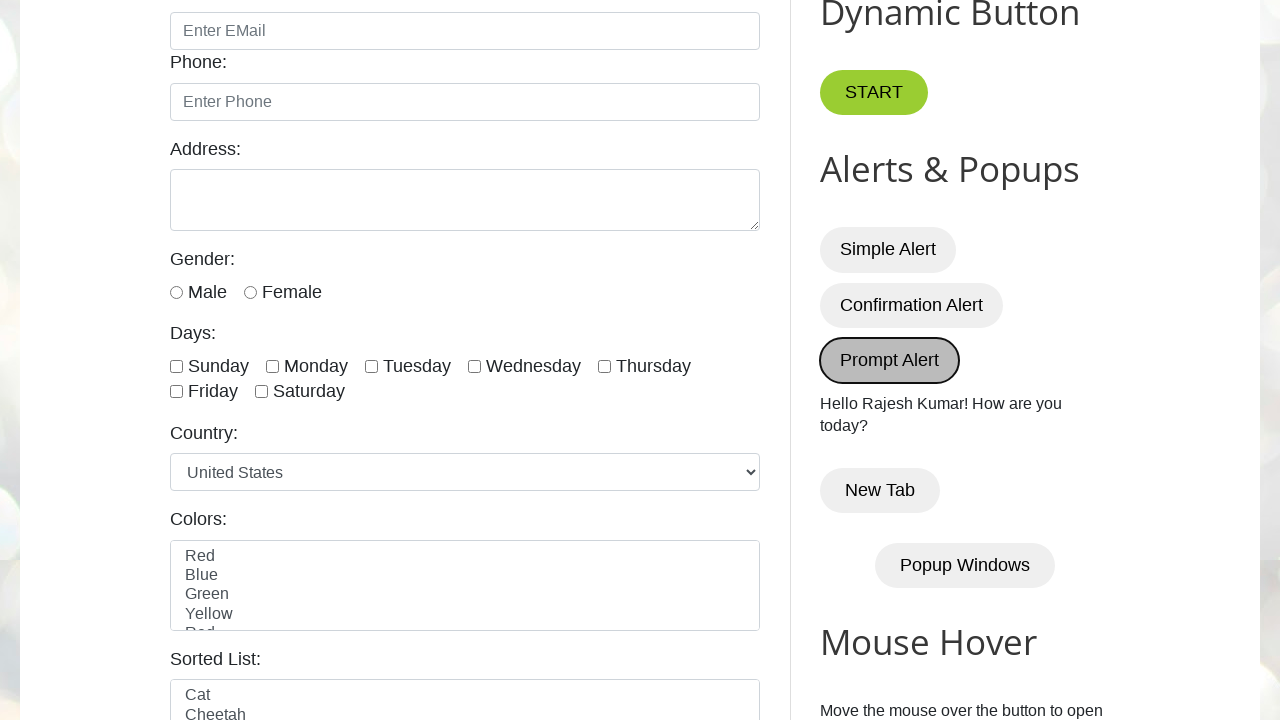

Waited for prompt interaction to complete
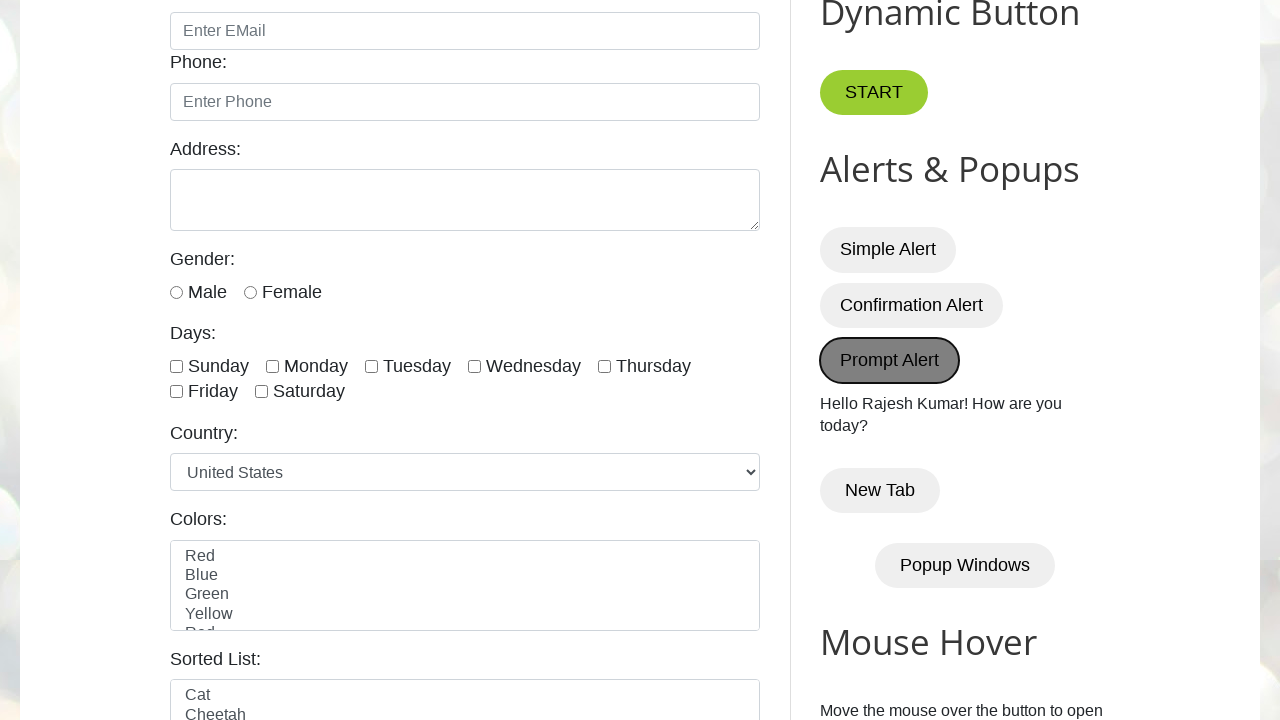

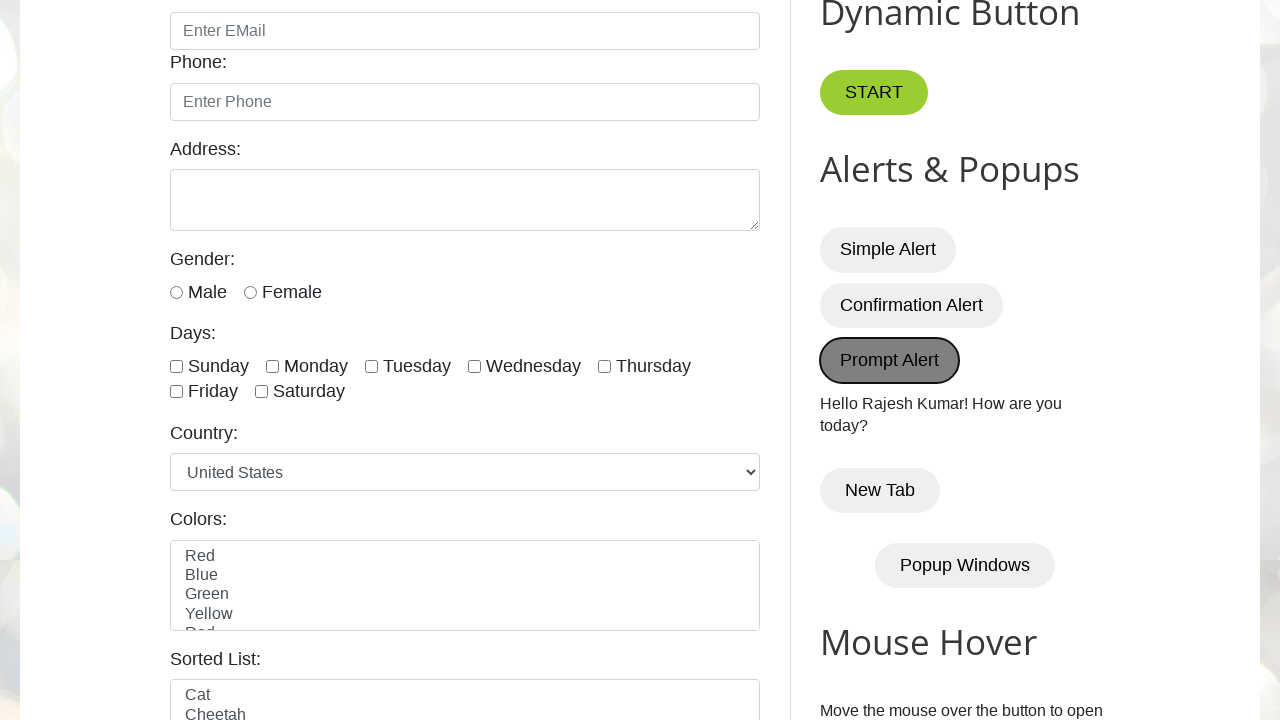